Tests multiple window handling by navigating to Gmail and clicking the Privacy link to open a new window

Starting URL: https://www.gmail.com/

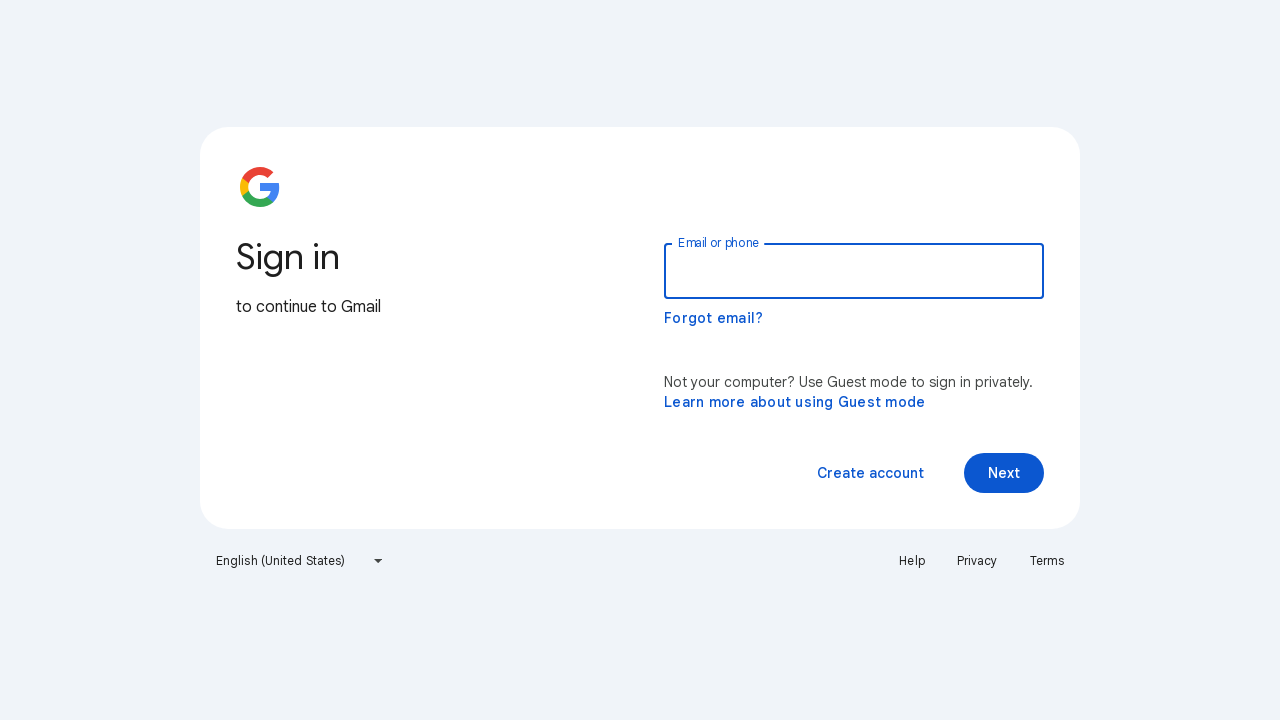

Clicked Privacy link to open new window at (977, 561) on text=Privacy
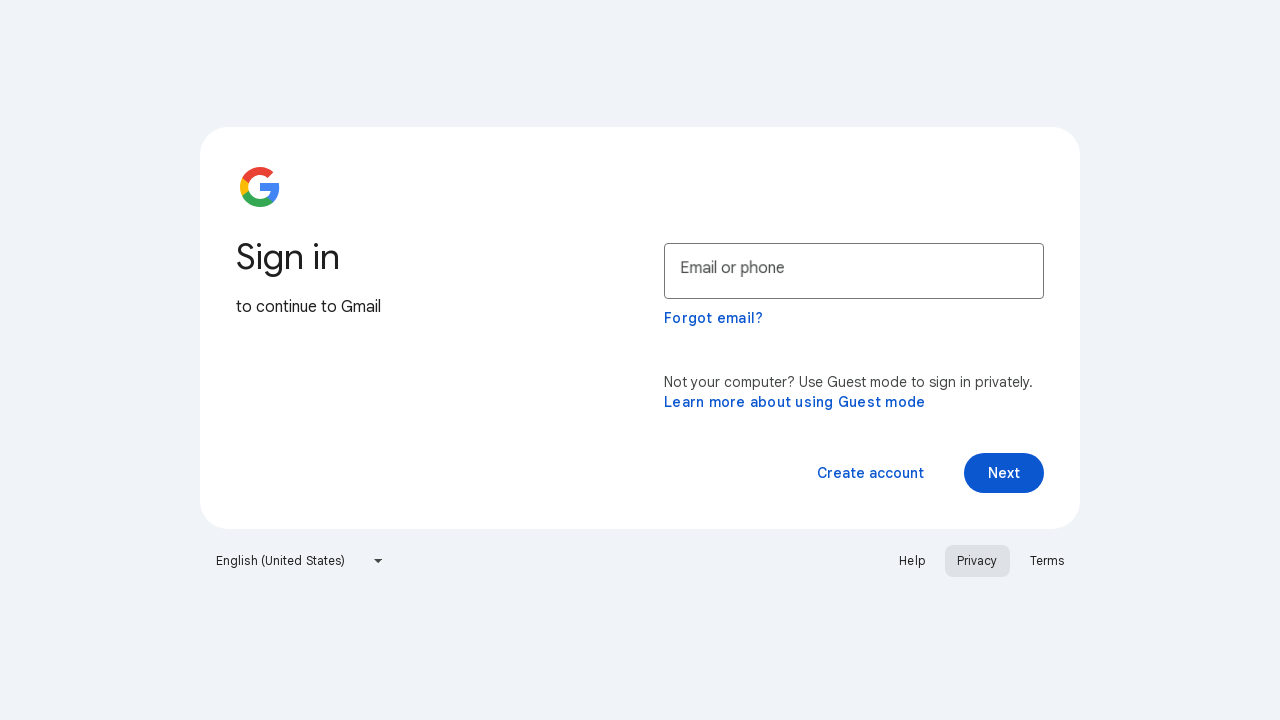

Retrieved all pages from context after opening new window
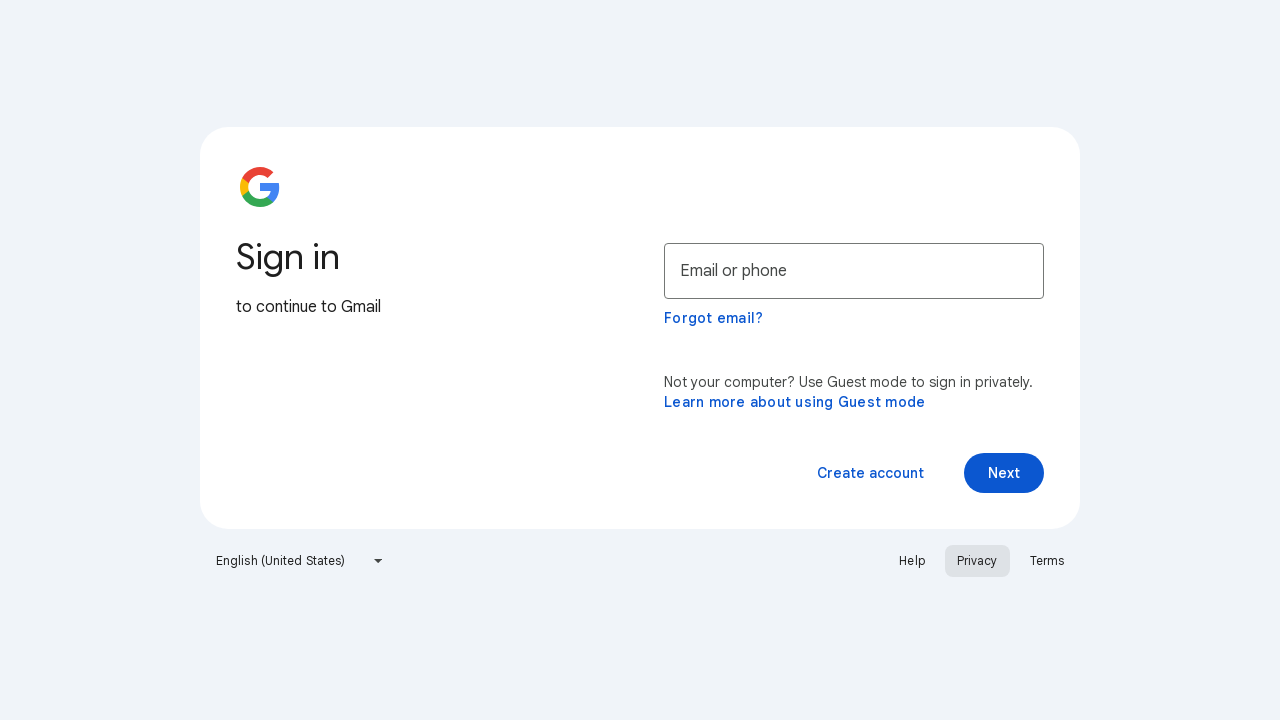

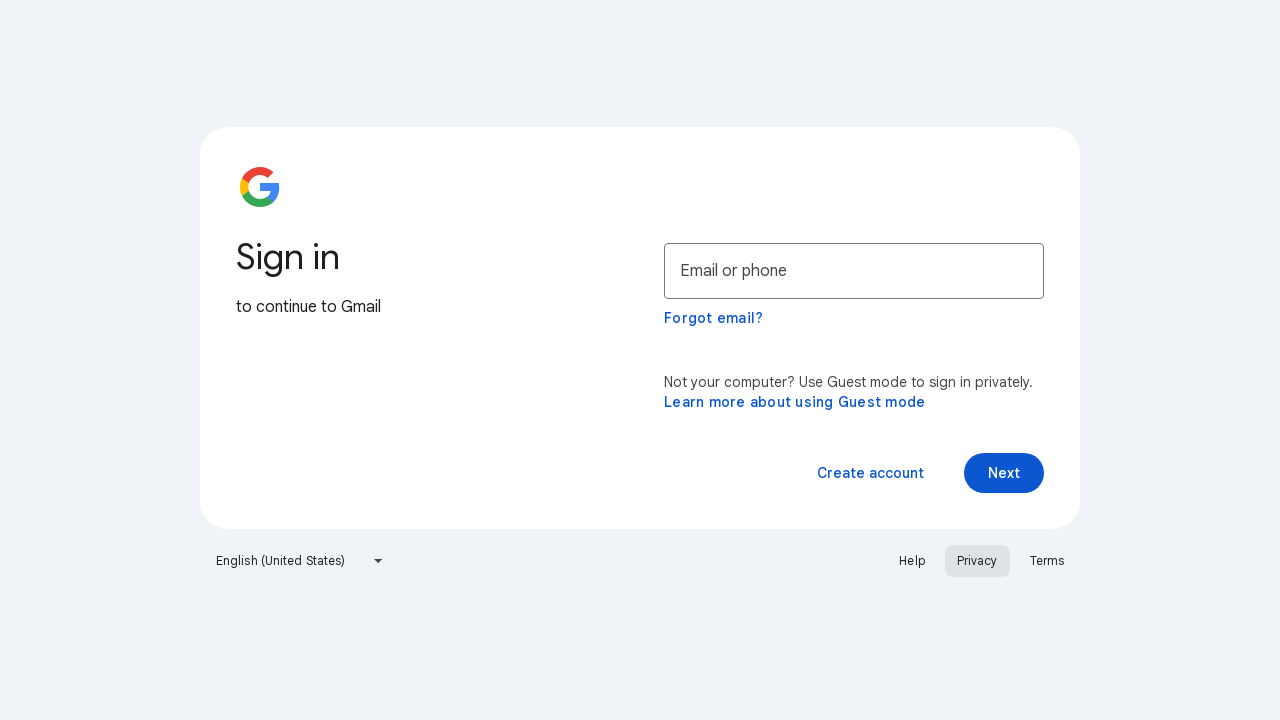